Tests moving a horizontal slider using mouse drag actions to reach a specific value.

Starting URL: https://the-internet.herokuapp.com/

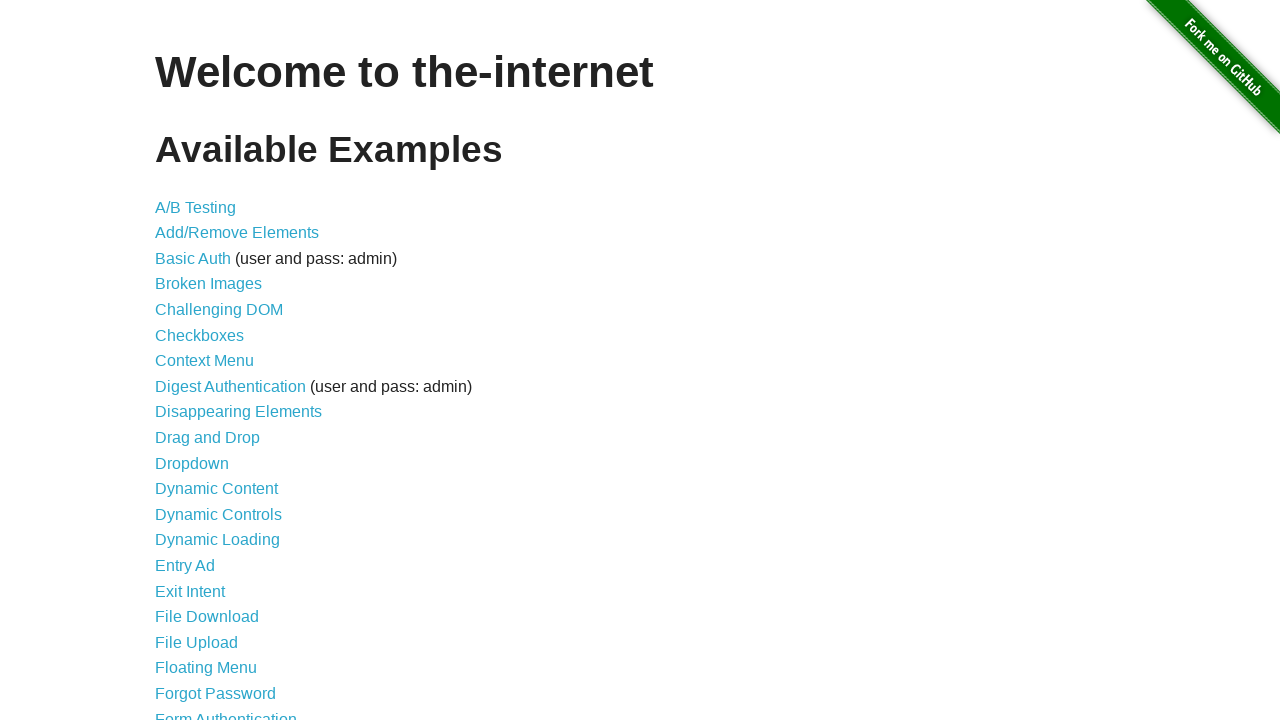

Waited for Horizontal Slider link to load
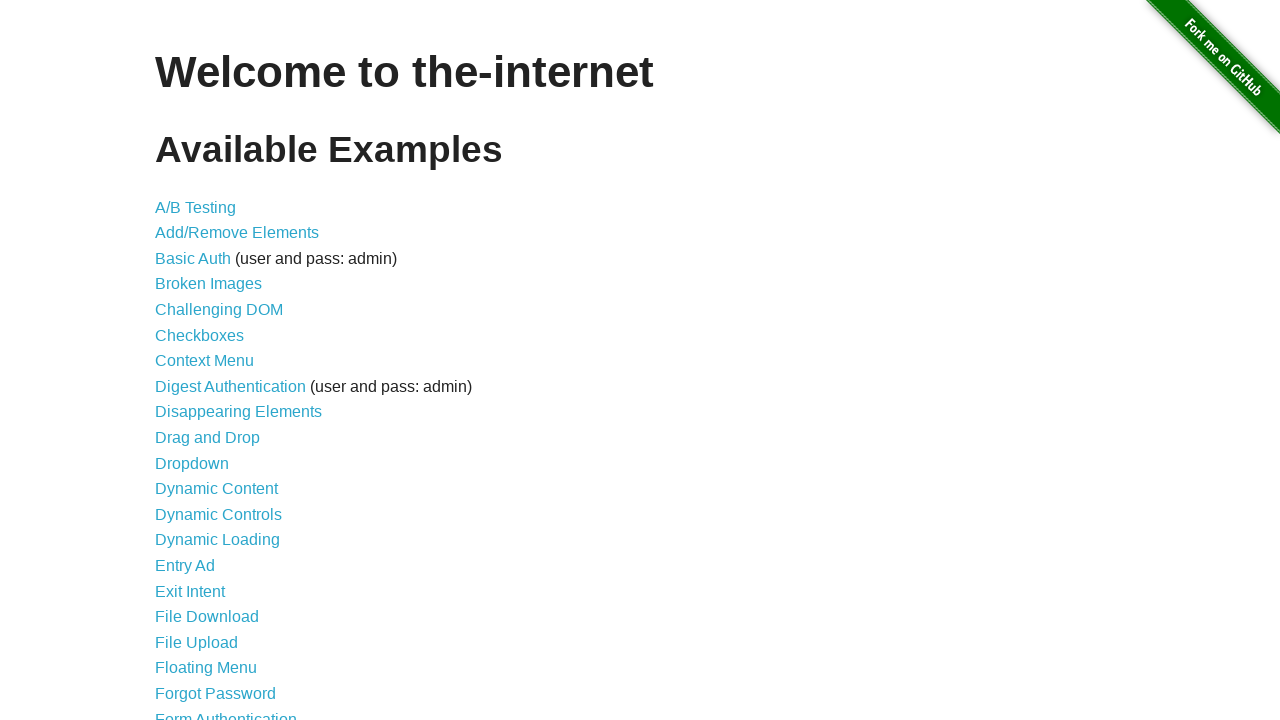

Clicked the Horizontal Slider link at (214, 361) on a[href='/horizontal_slider']
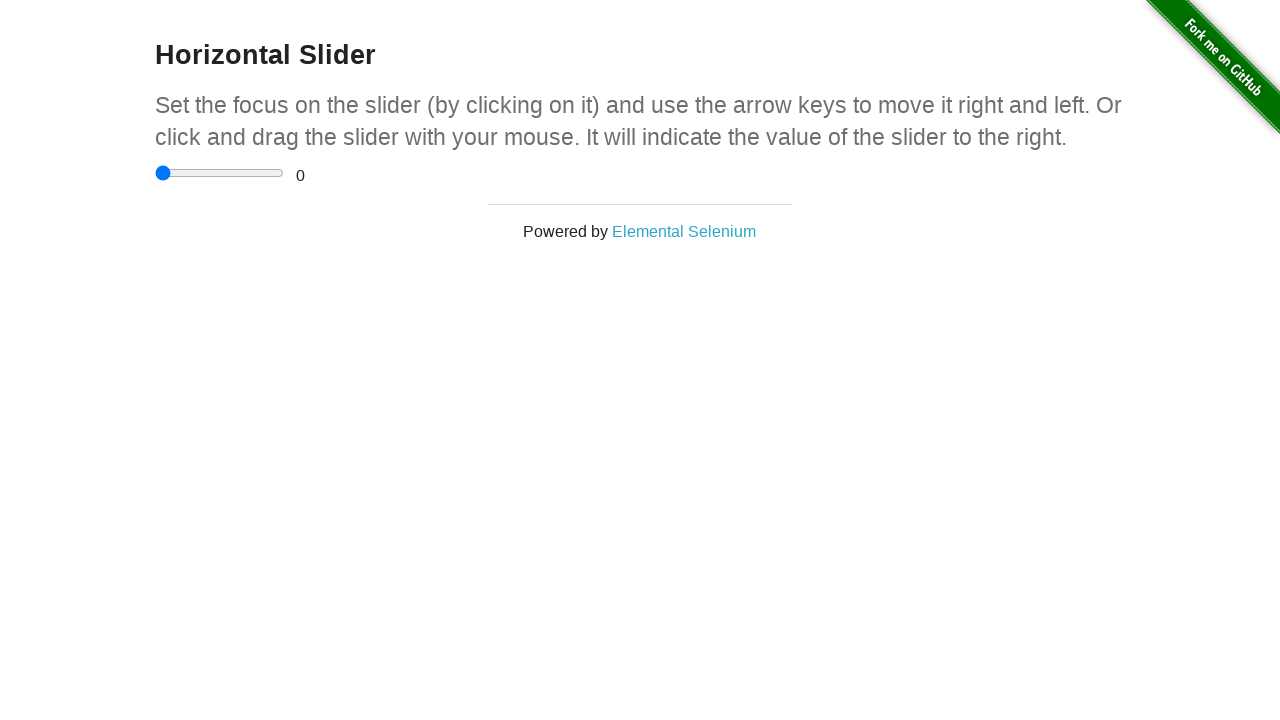

Horizontal slider element is ready
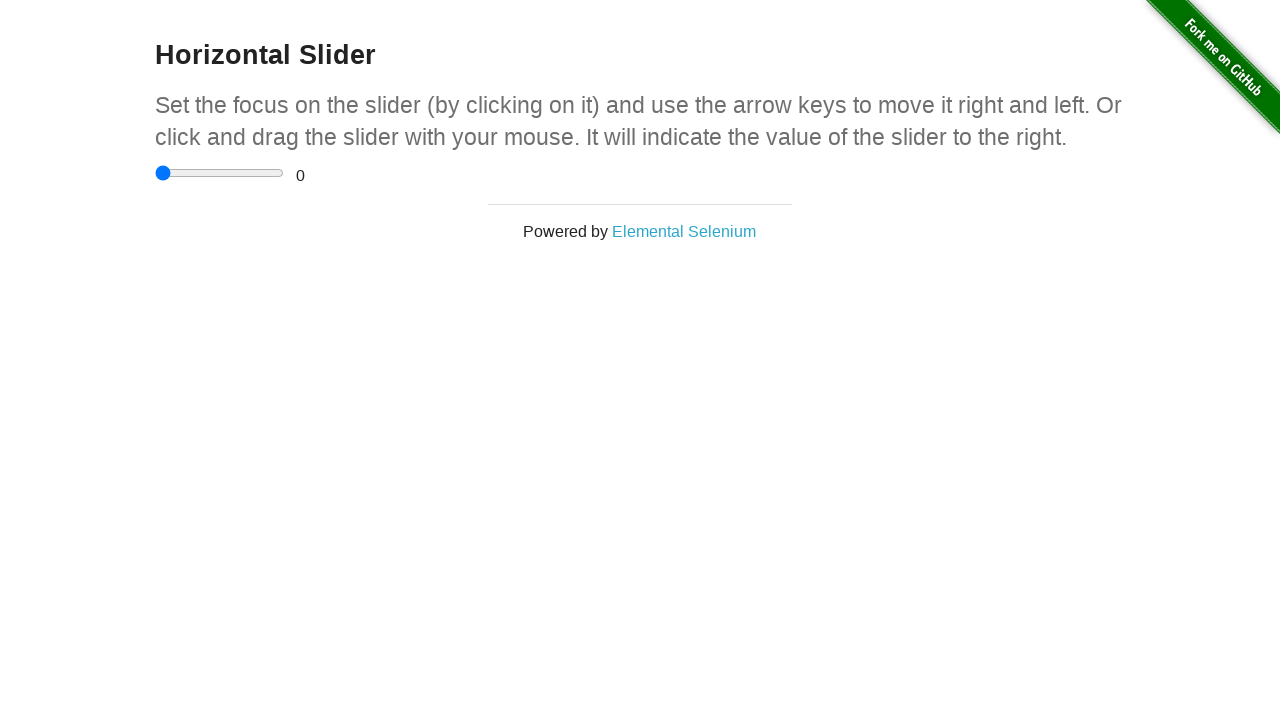

Clicked on the horizontal slider at (220, 173) on input[type='range']
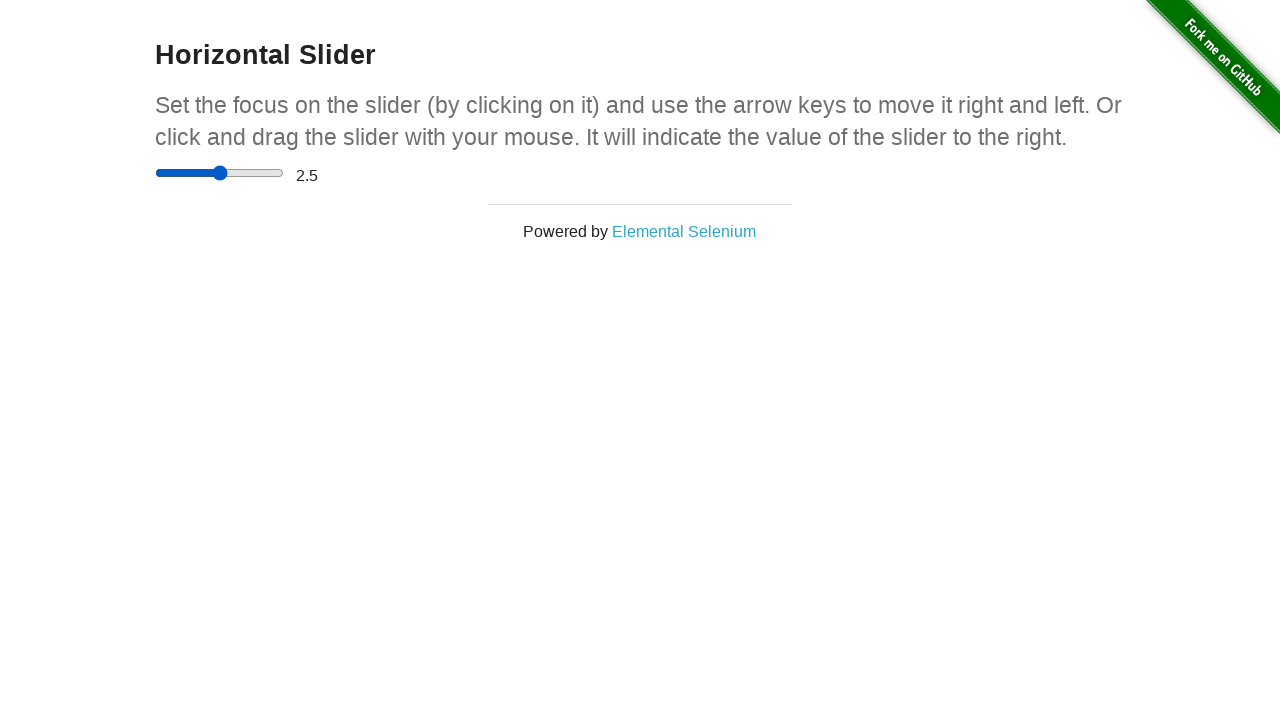

Pressed ArrowRight to move slider (first movement) on input[type='range']
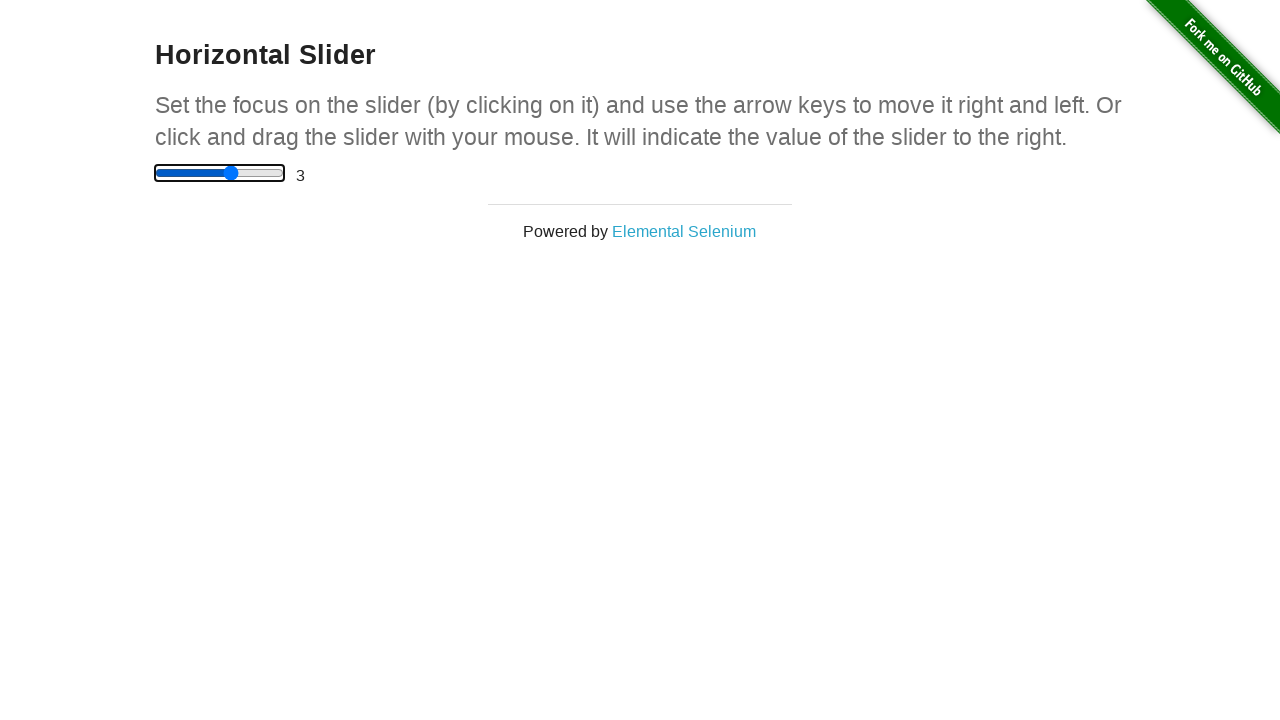

Pressed ArrowRight to move slider (second movement) on input[type='range']
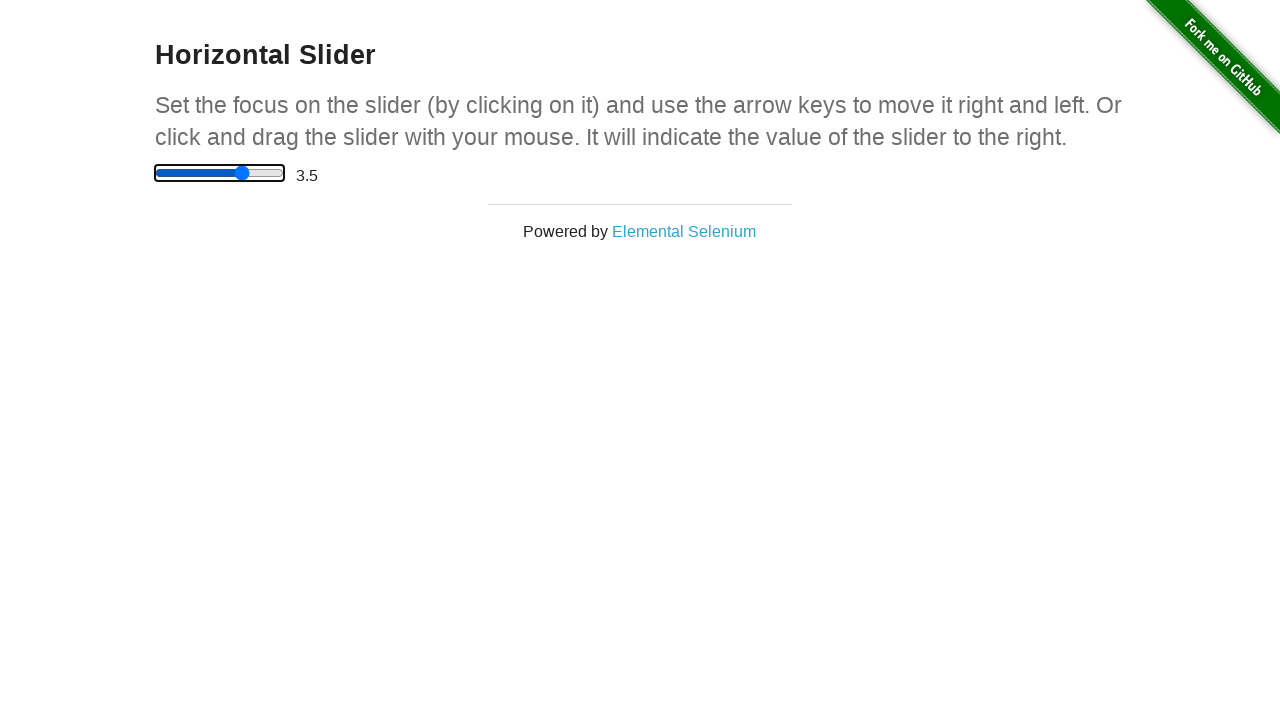

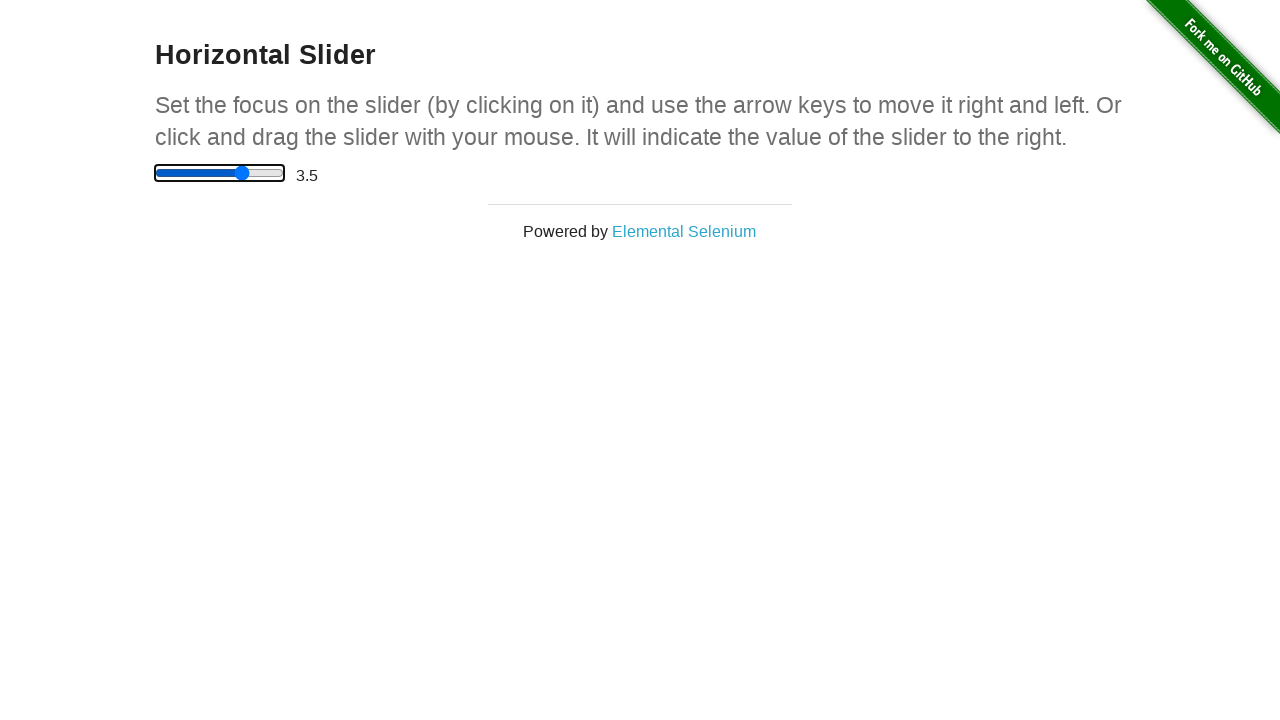